Navigates to a frames demo page and clicks on a link to view an iframe within an iframe example

Starting URL: http://demo.automationtesting.in/Frames.html

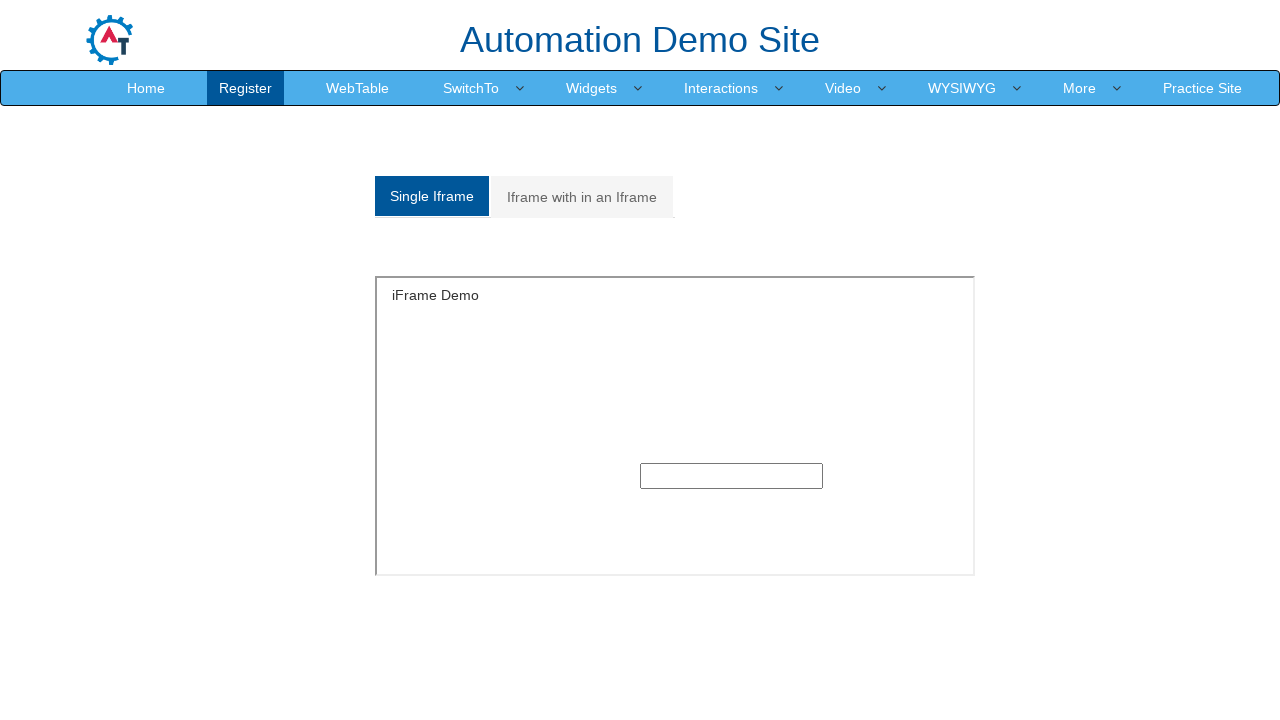

Navigated to frames demo page
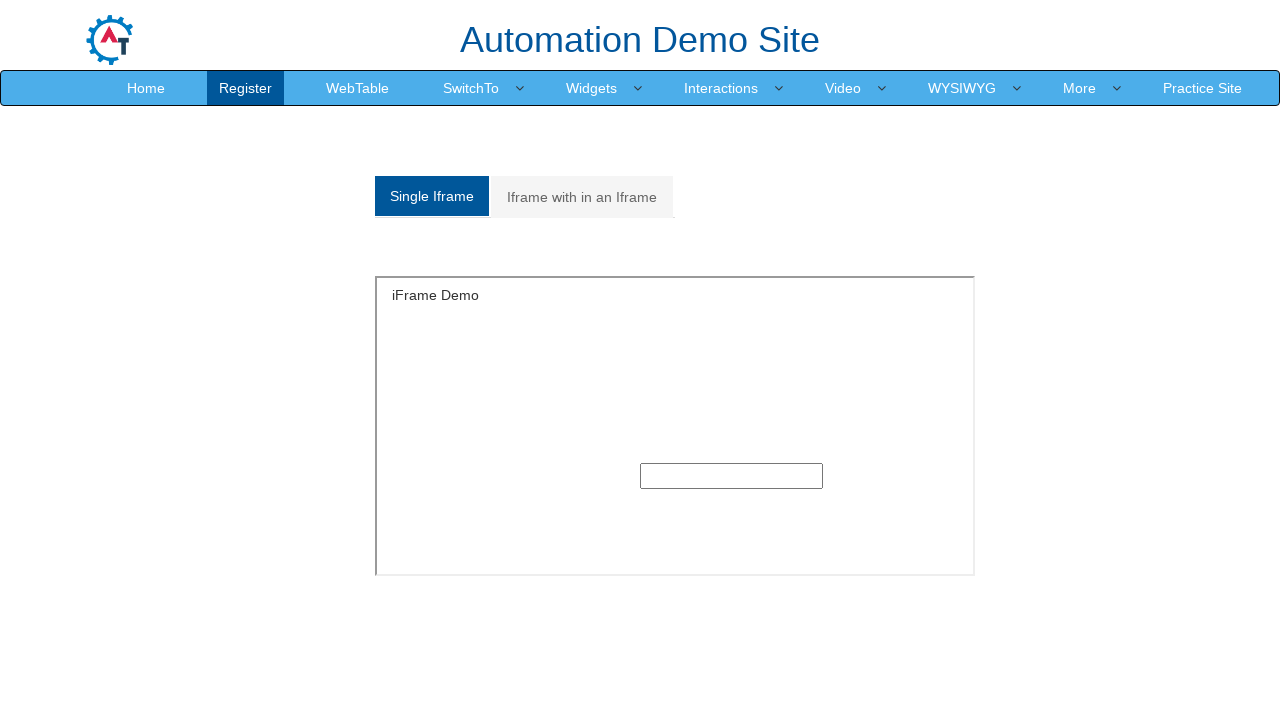

Clicked on 'Iframe with in an Iframe' link to view nested iframe example at (582, 197) on a:has-text('Iframe with in an Iframe')
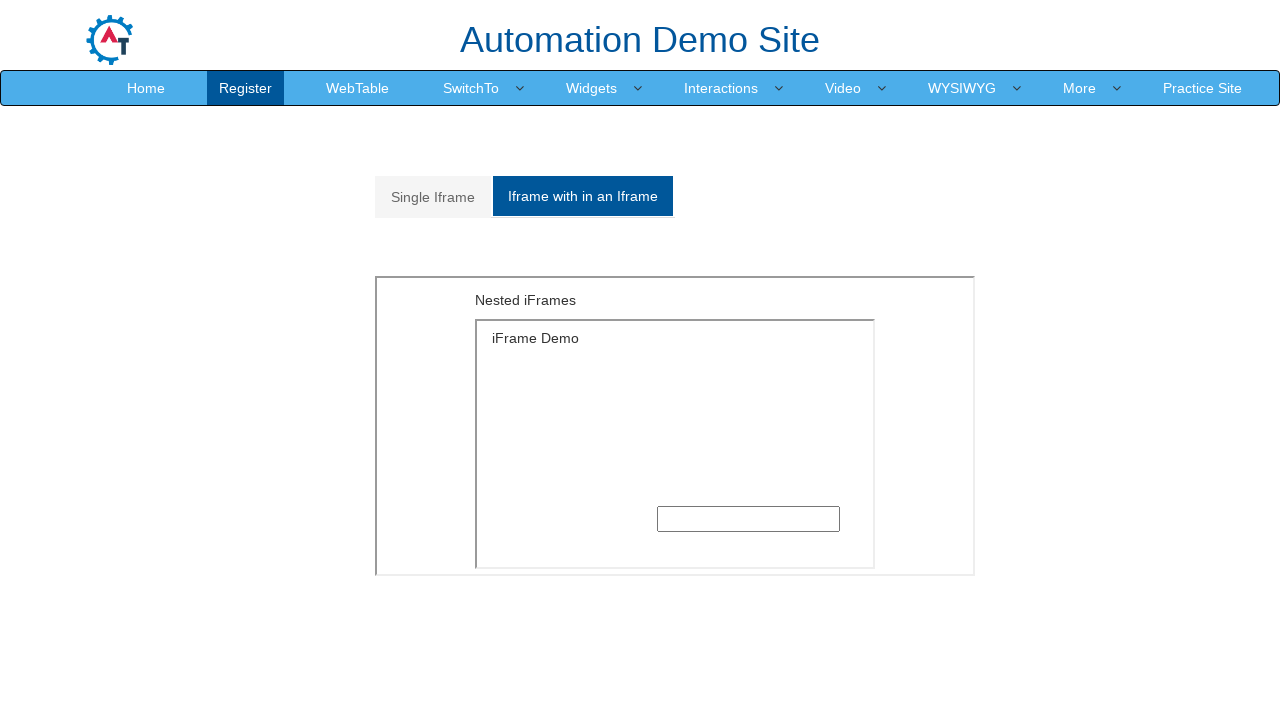

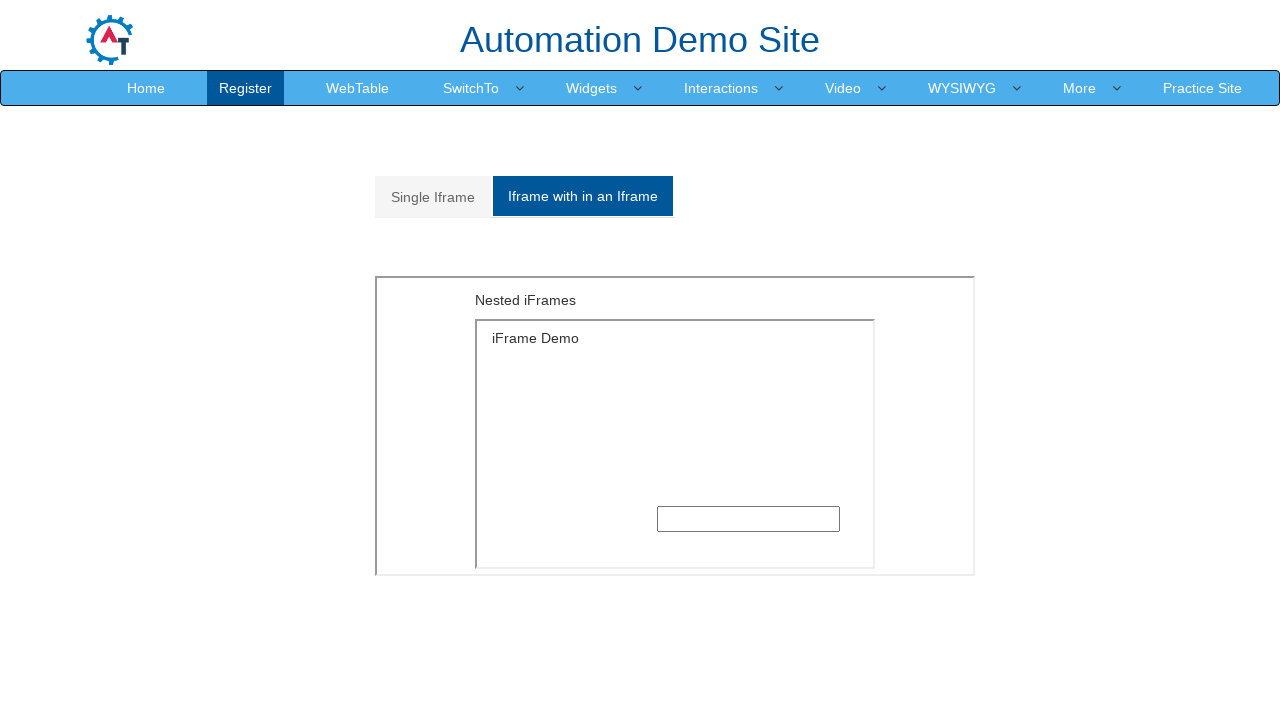